Tests multiple browser window handling by clicking social media links and switching between windows to verify URLs and titles

Starting URL: https://opensource-demo.orangehrmlive.com/web/index.php/auth/login

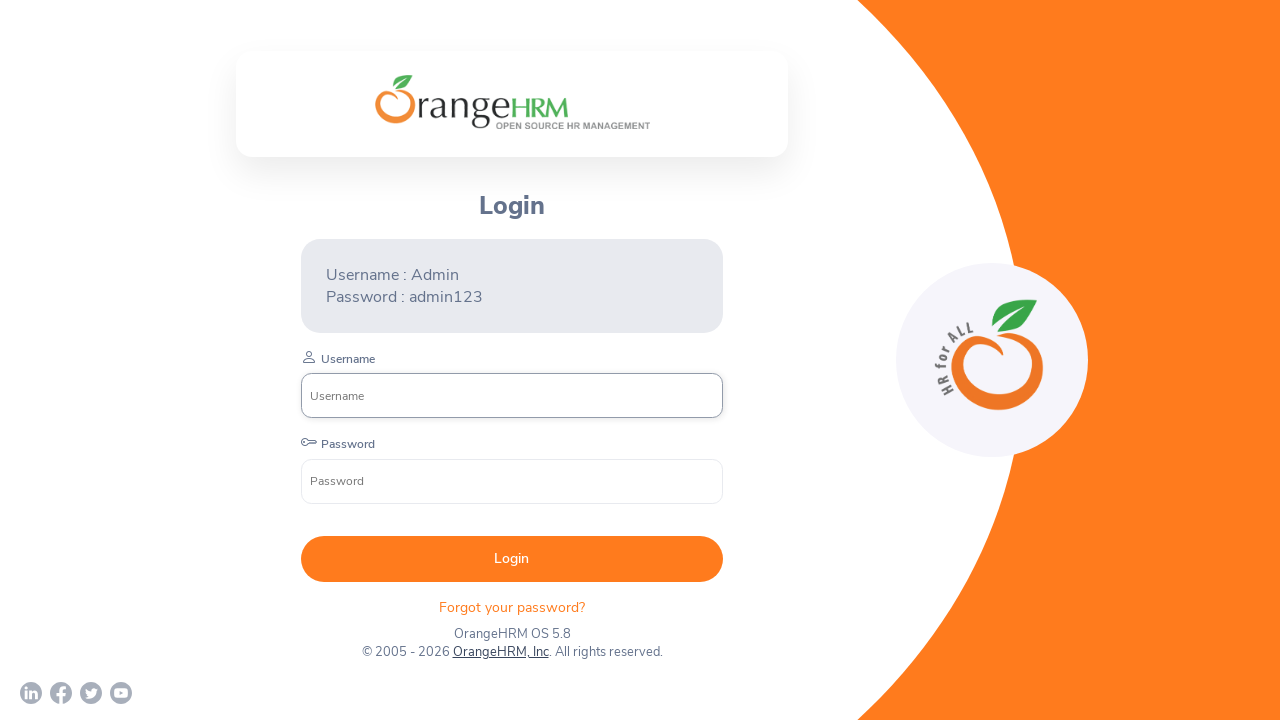

Waited 3 seconds for page to load
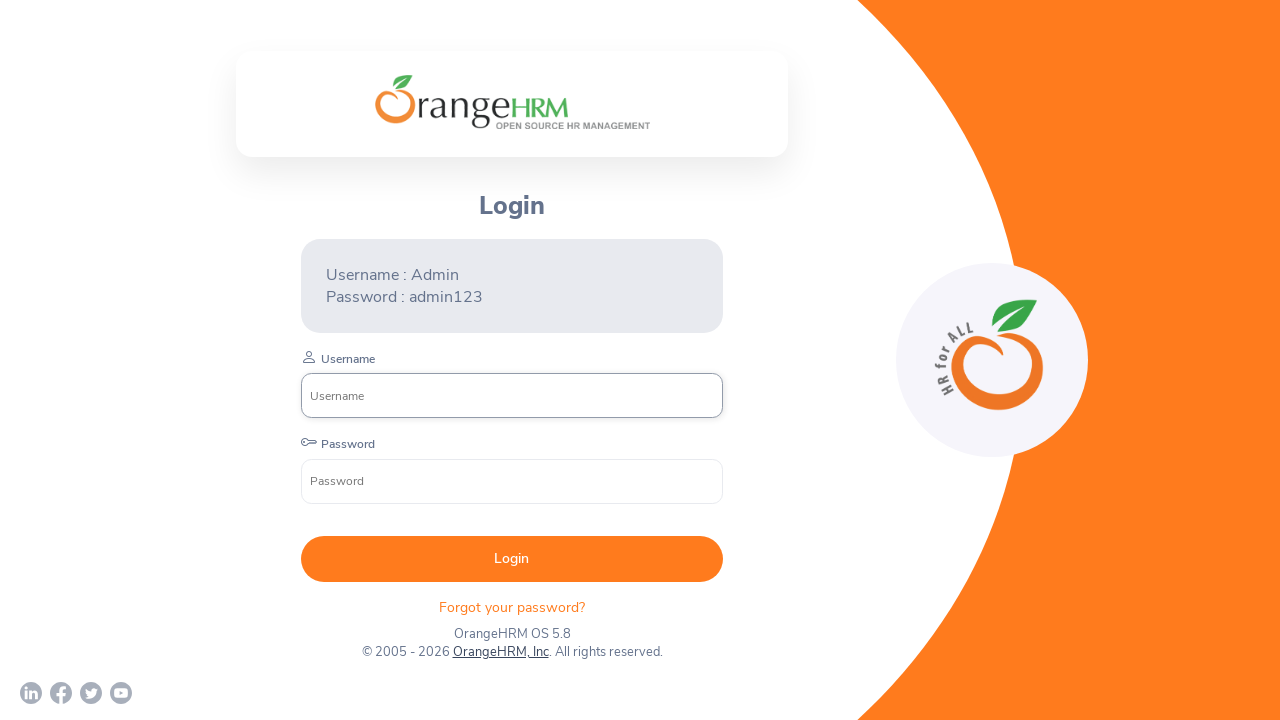

Clicked LinkedIn social media link at (31, 693) on xpath=//a[contains(@href,'linkedin')]
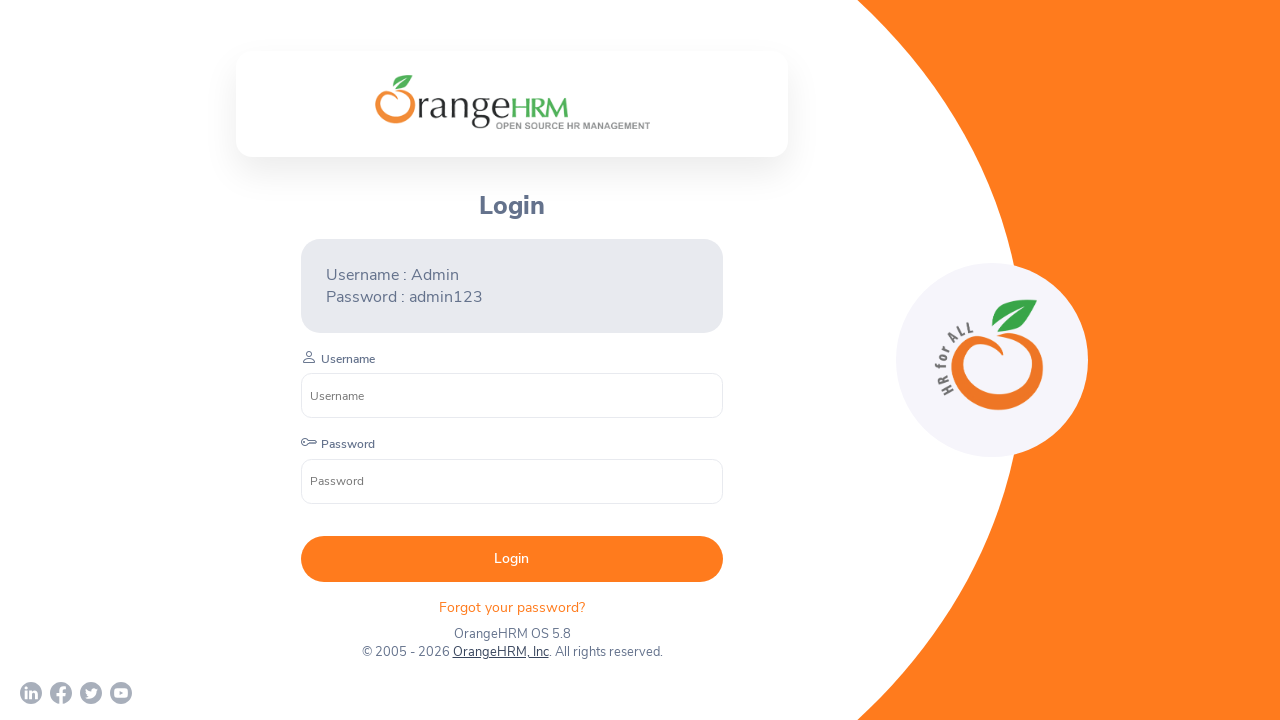

Clicked Facebook social media link at (61, 693) on xpath=//a[contains(@href,'facebook')]
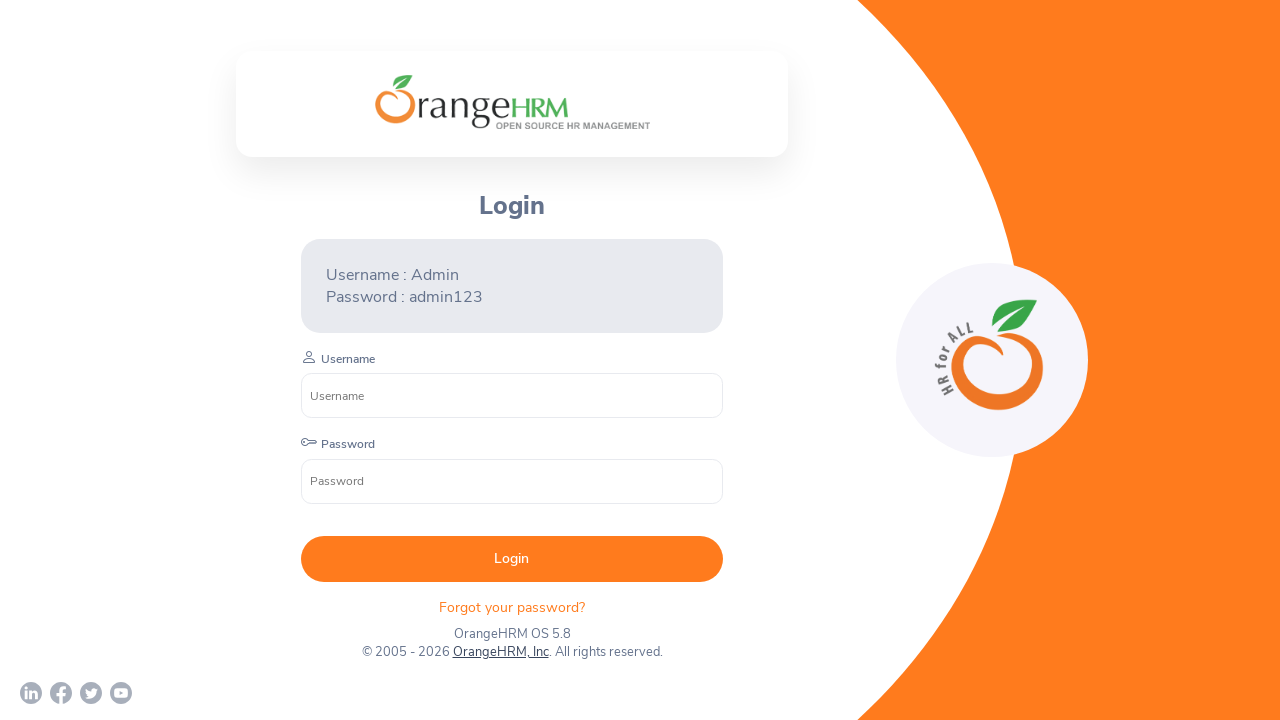

Clicked Twitter social media link at (91, 693) on xpath=//a[contains(@href,'twitter')]
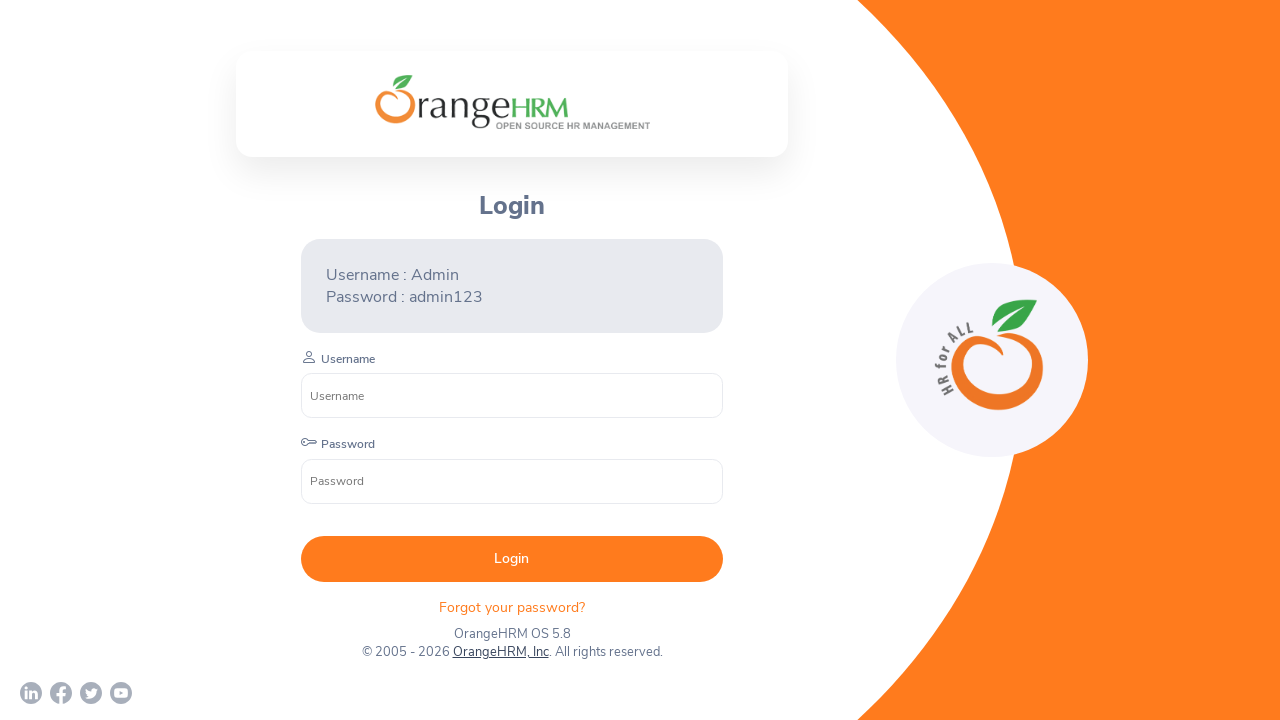

Clicked YouTube social media link at (121, 693) on xpath=//a[contains(@href,'youtube')]
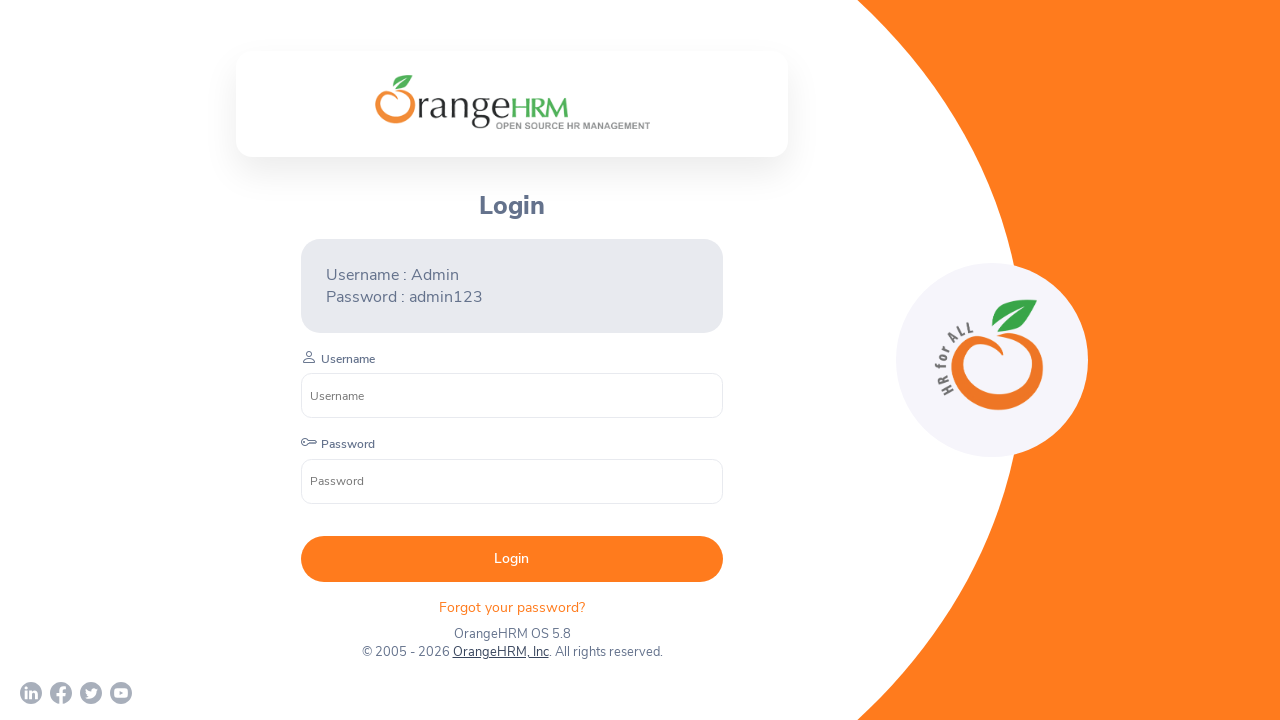

Retrieved all open pages/windows from context
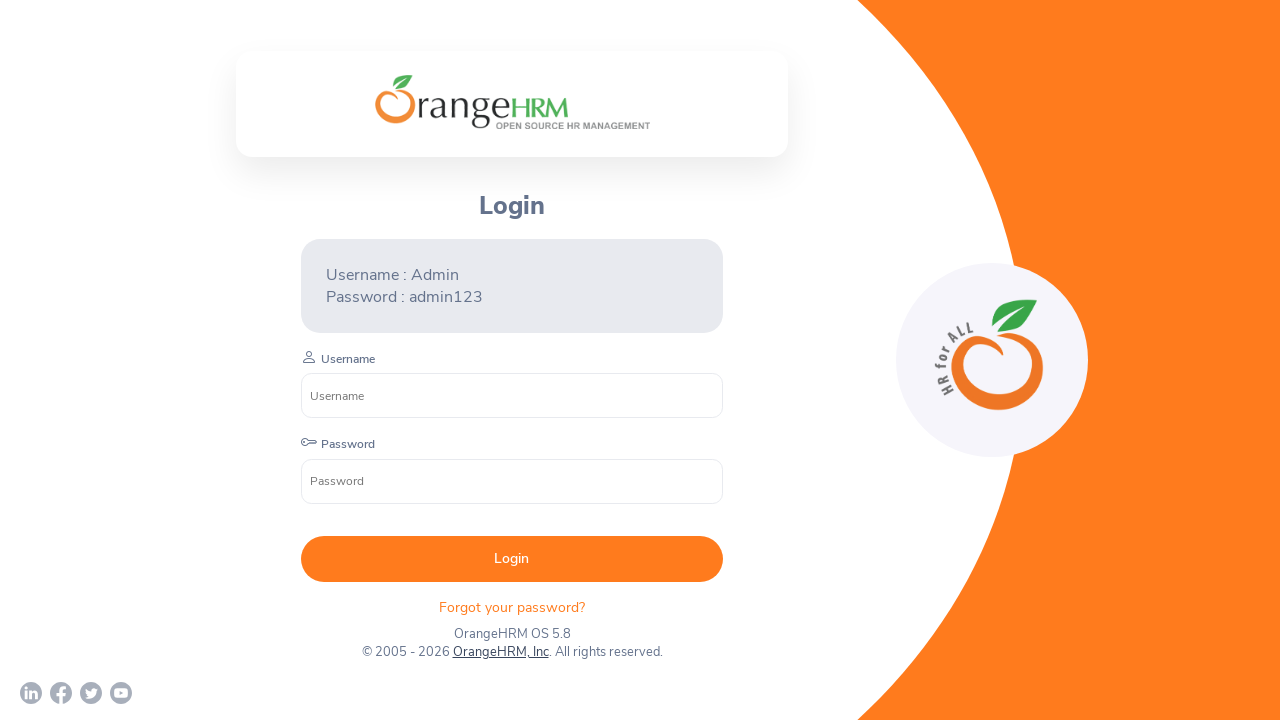

Brought a window to front
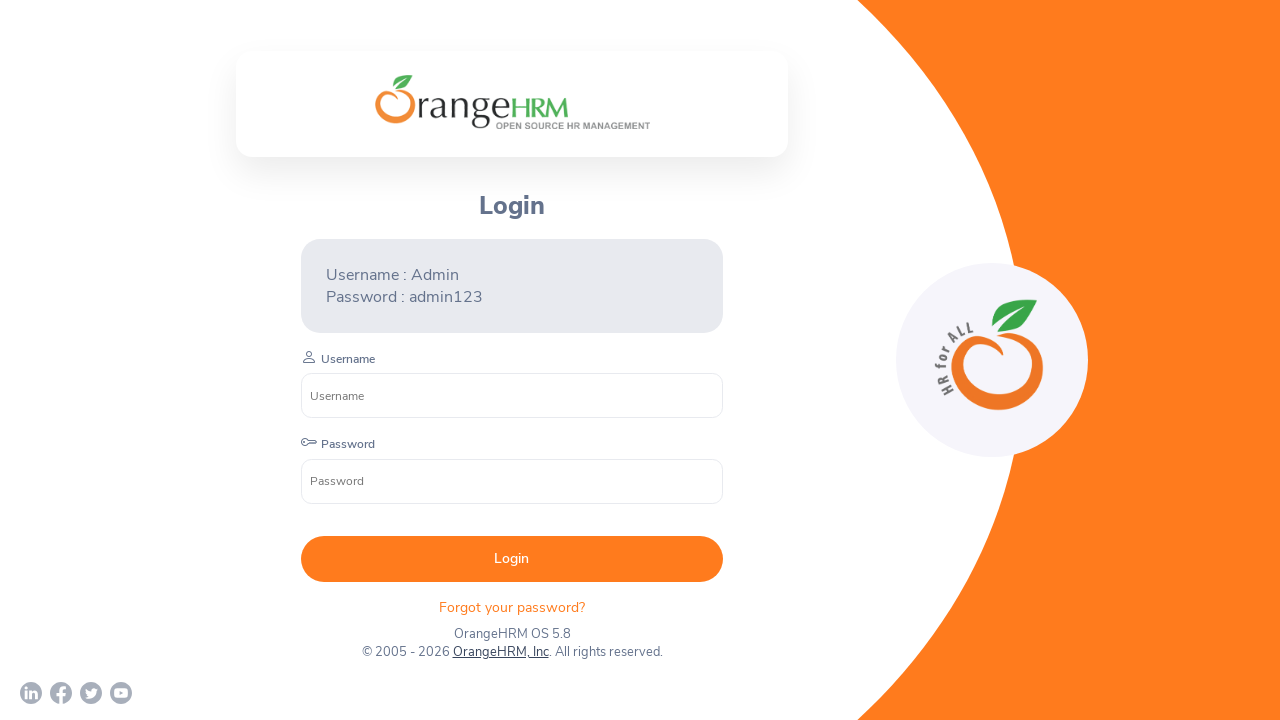

Captured URL and title: OrangeHRM
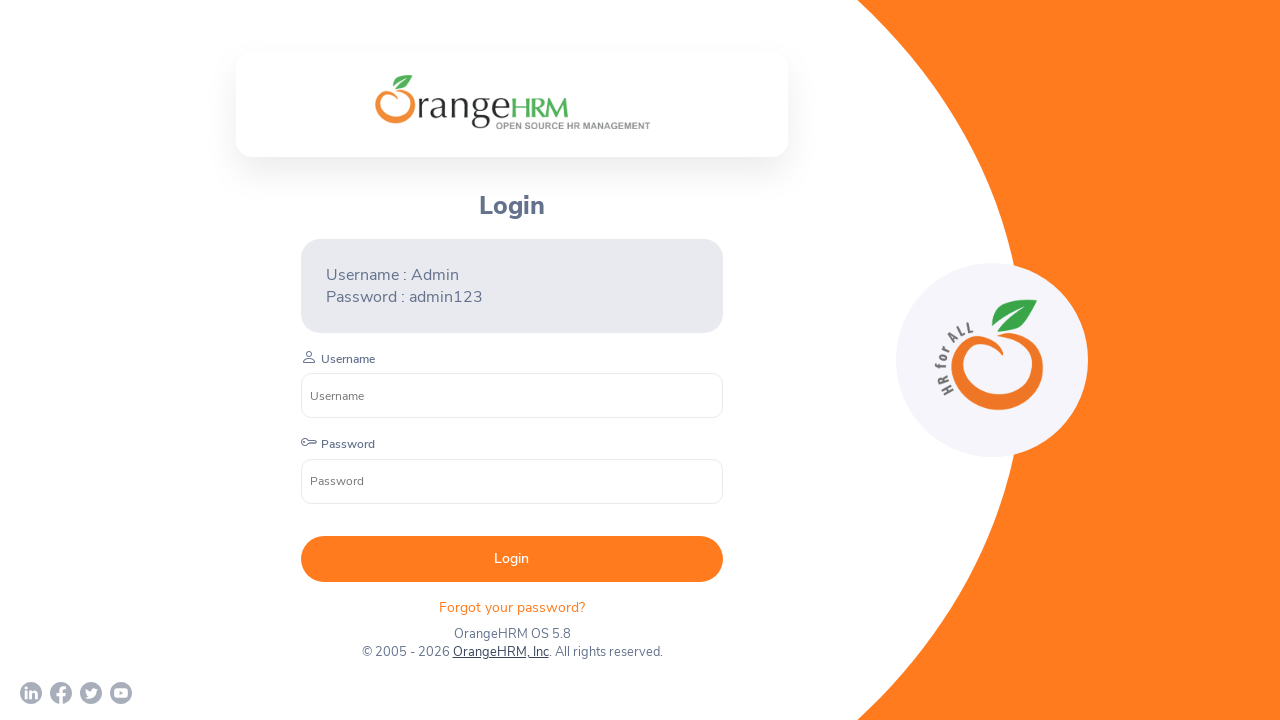

Waited 1.5 seconds before potential close
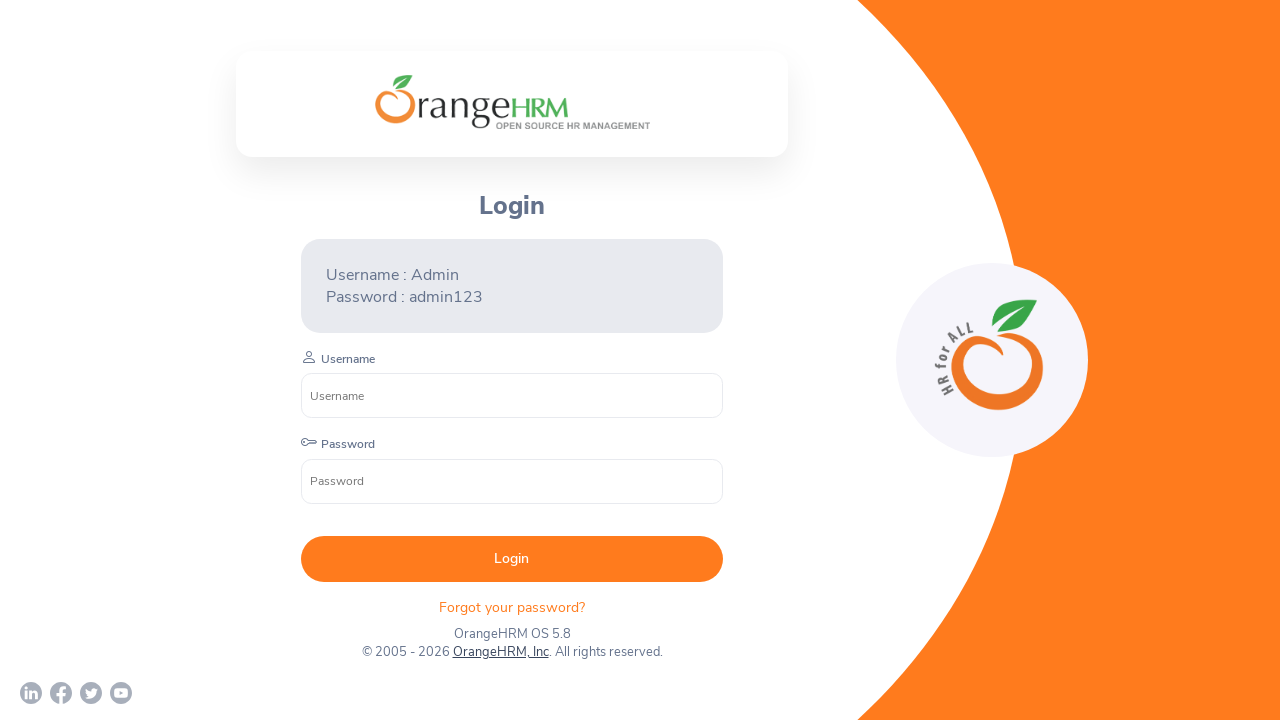

Brought a window to front
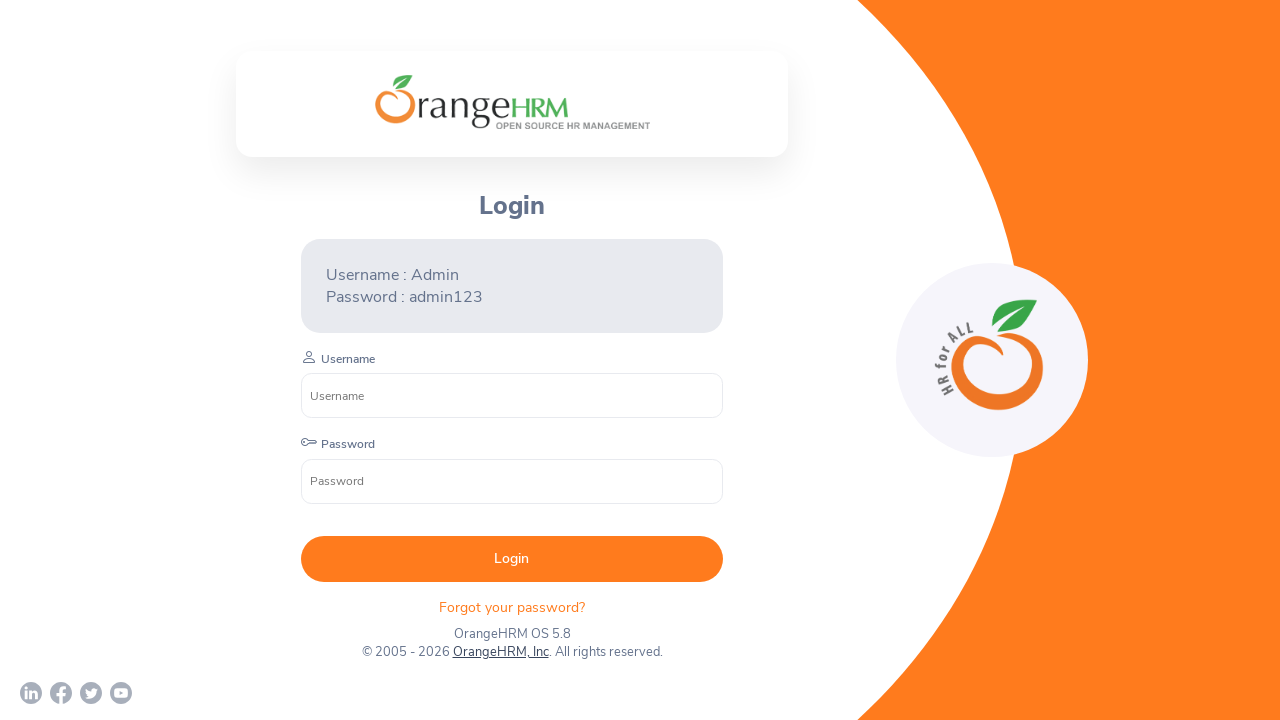

Captured URL and title: 
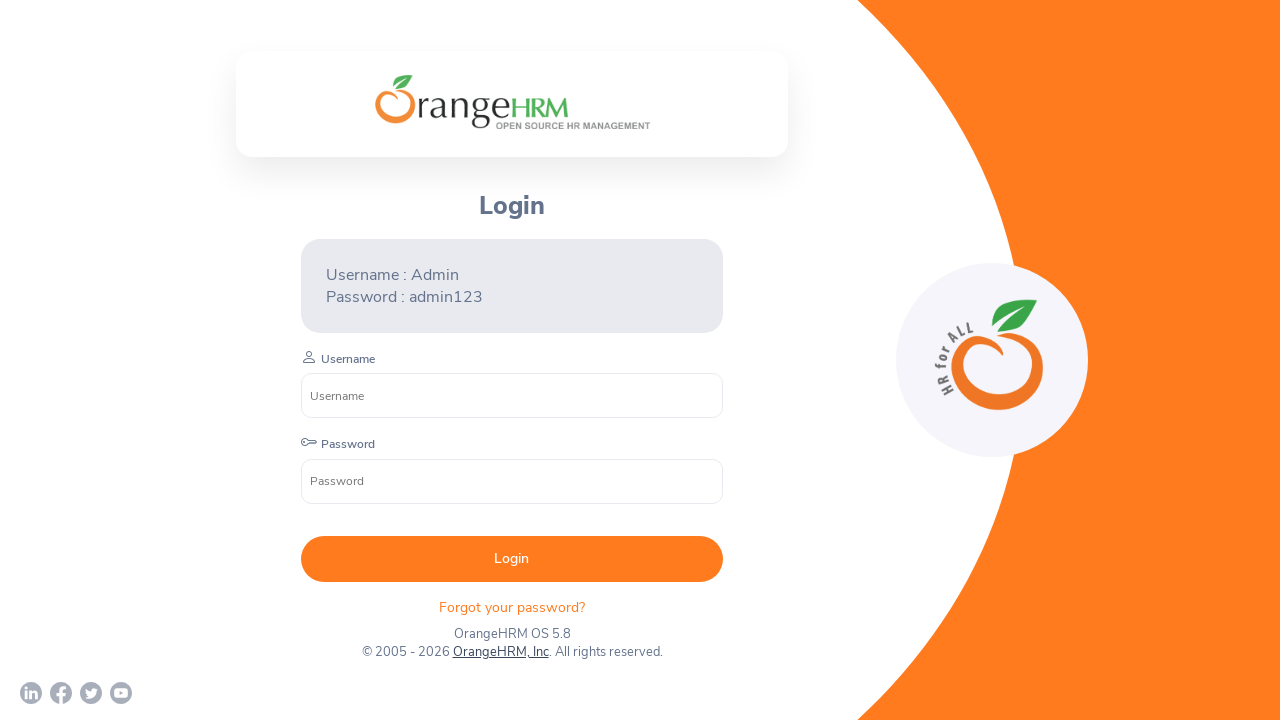

Waited 1.5 seconds before potential close
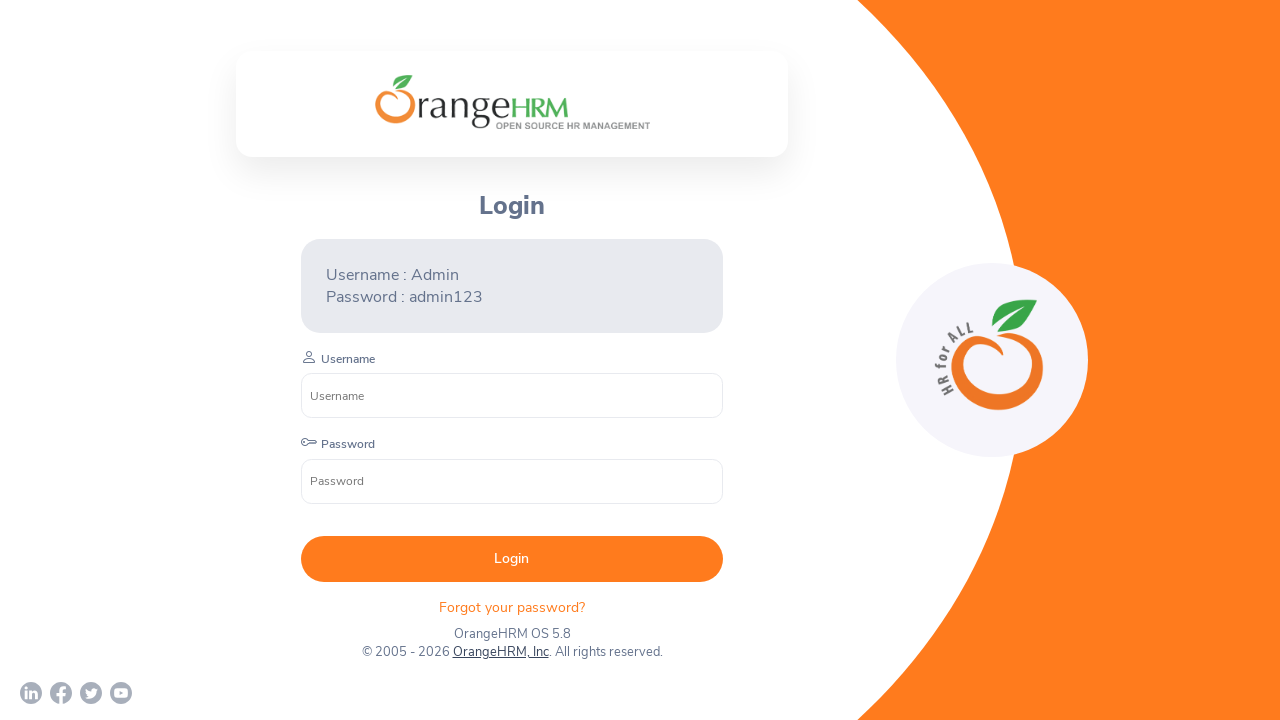

Closed child window
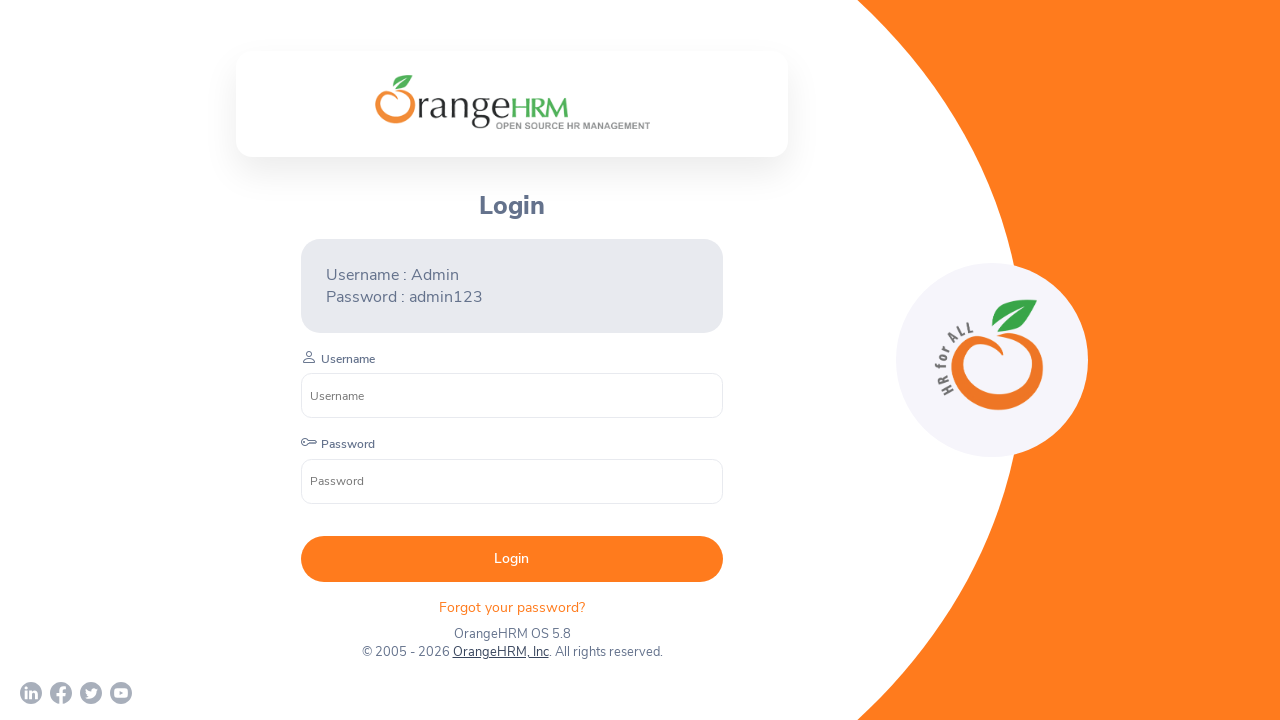

Brought a window to front
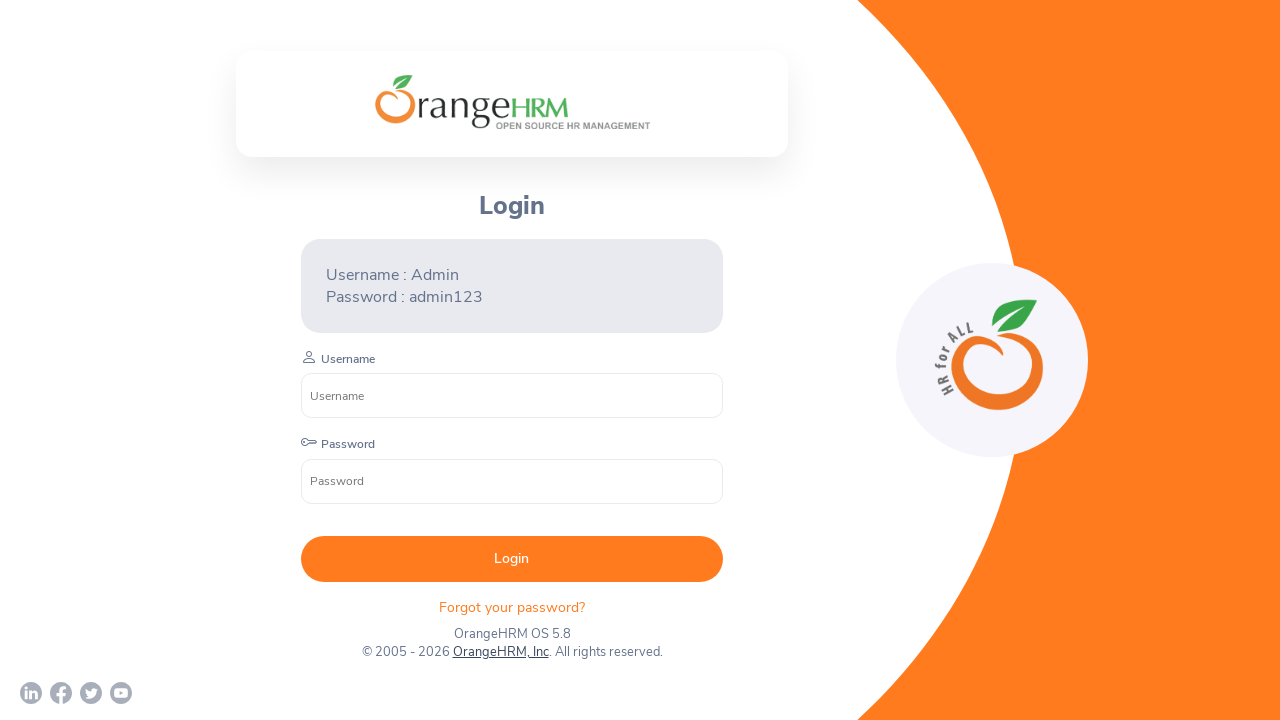

Captured URL and title: 
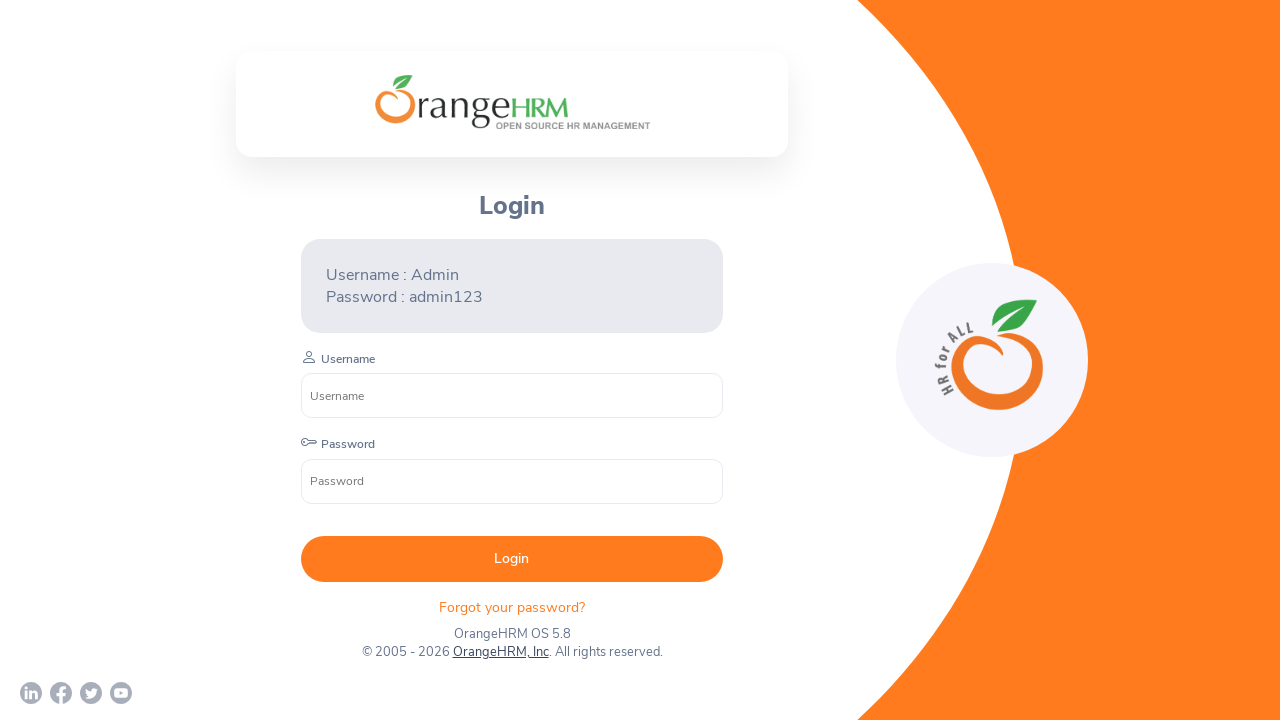

Waited 1.5 seconds before potential close
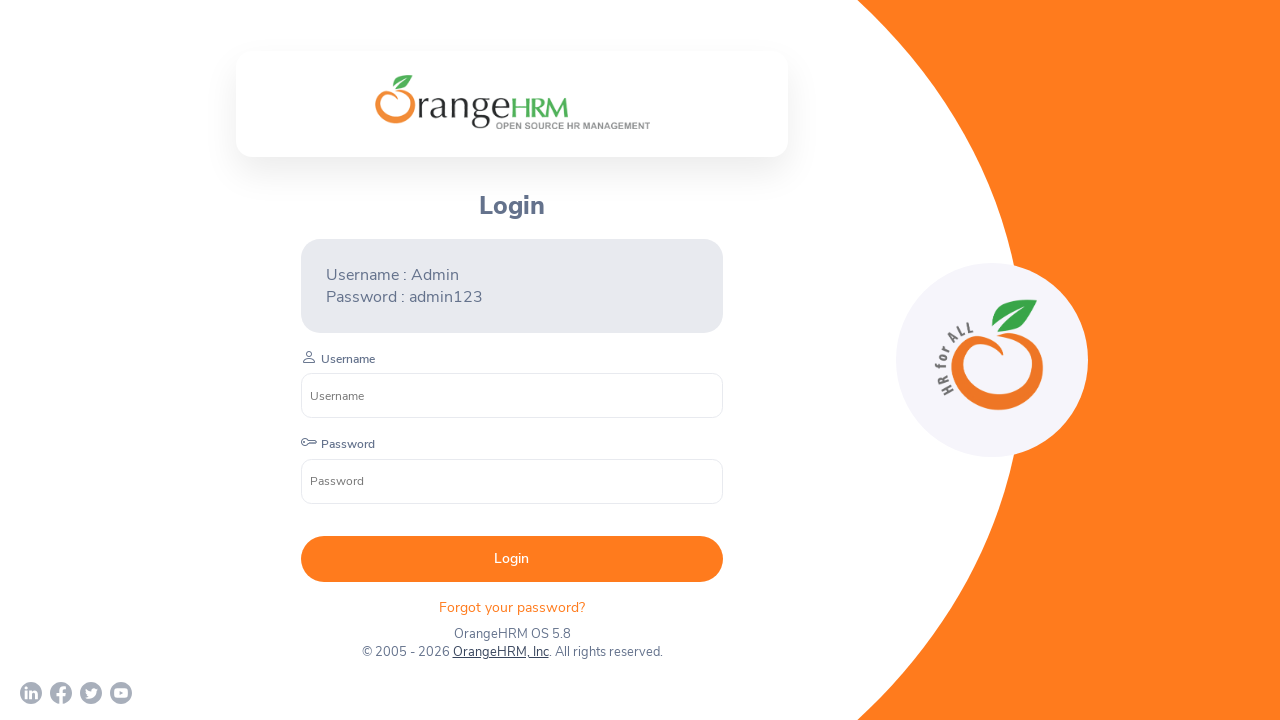

Closed child window
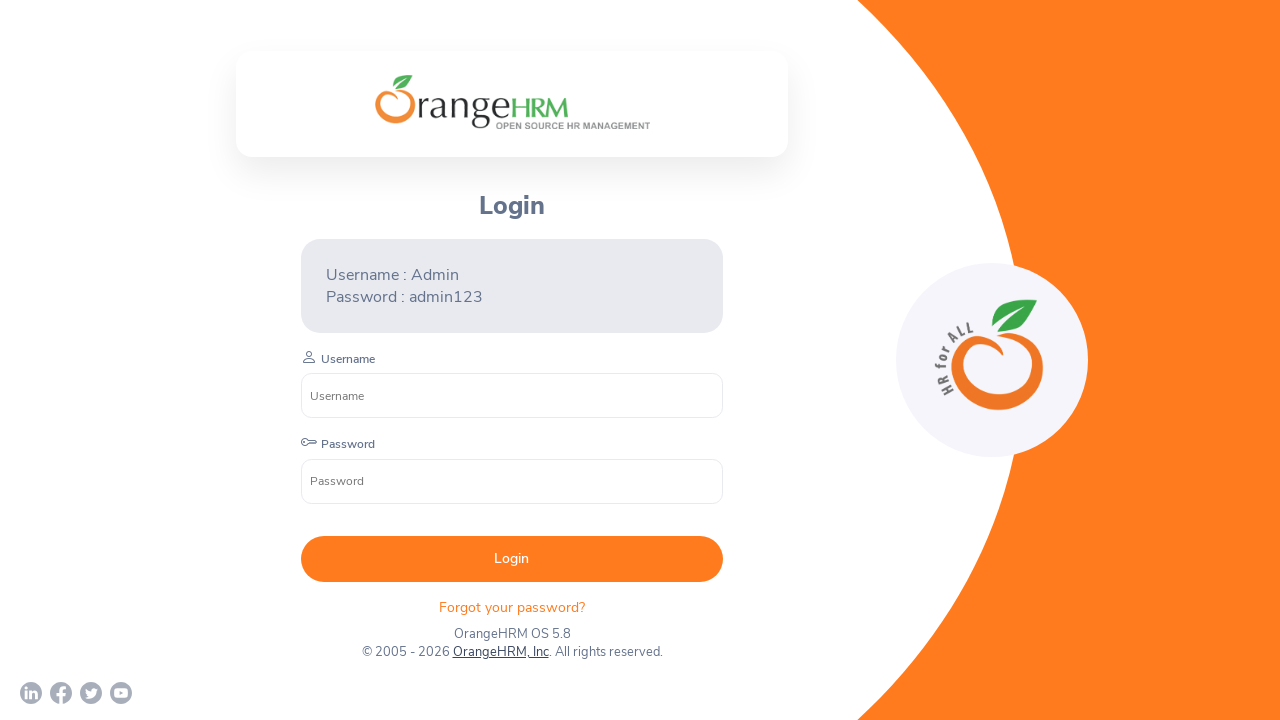

Brought a window to front
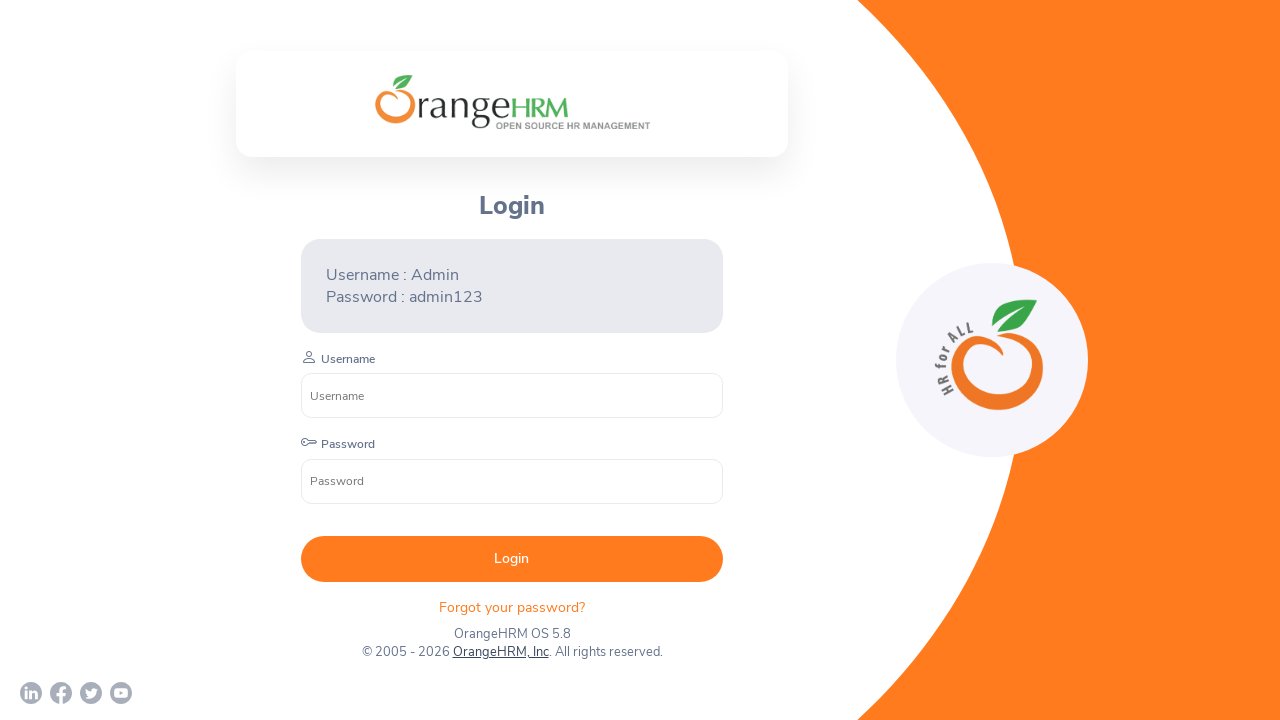

Captured URL and title: 
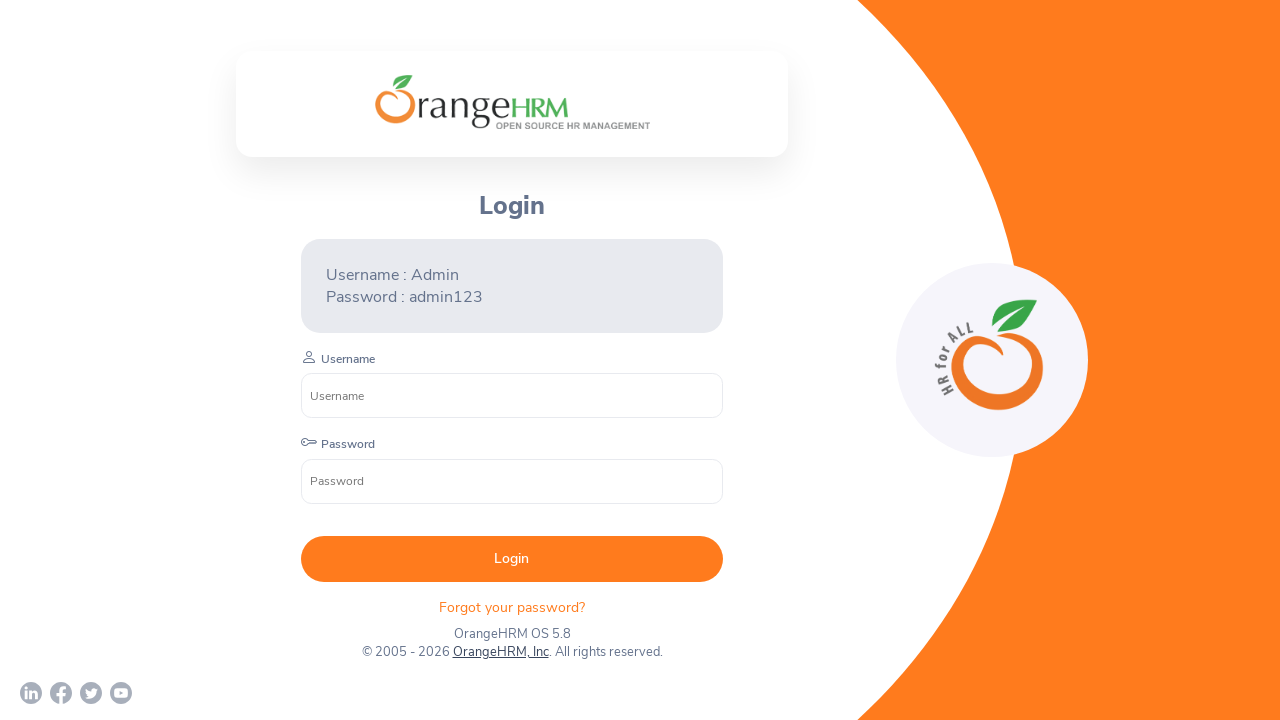

Waited 1.5 seconds before potential close
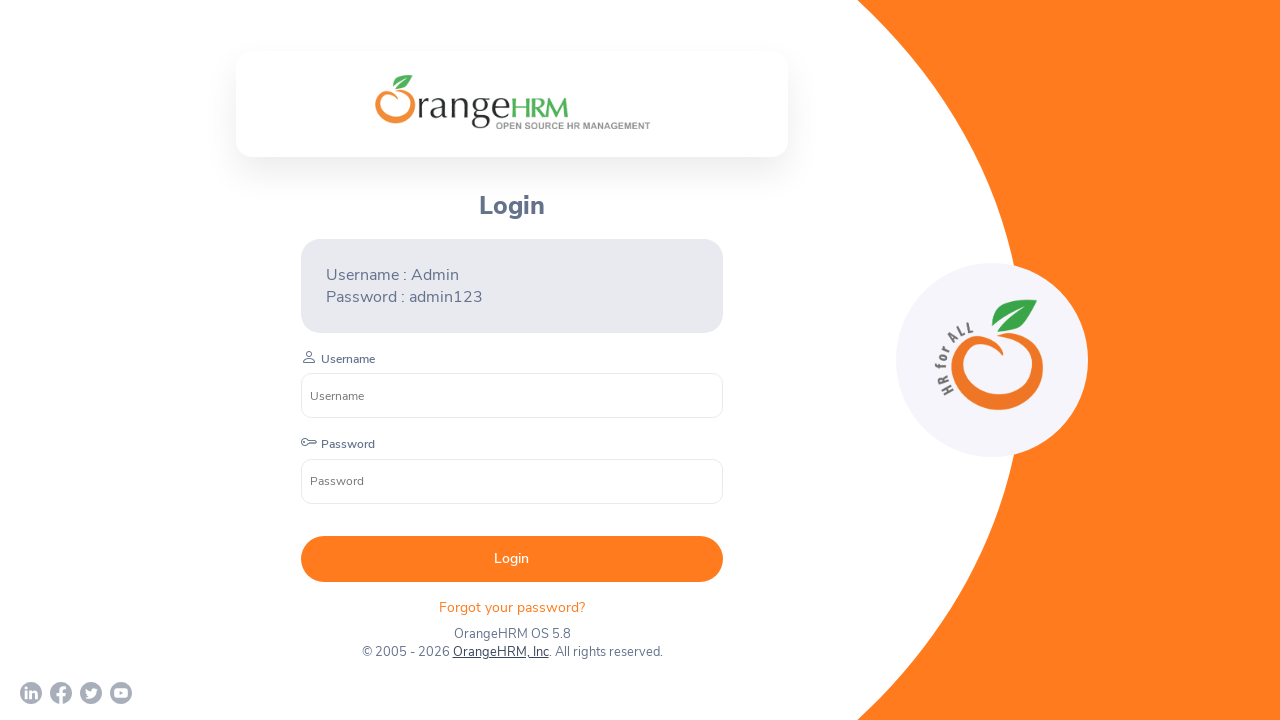

Closed child window
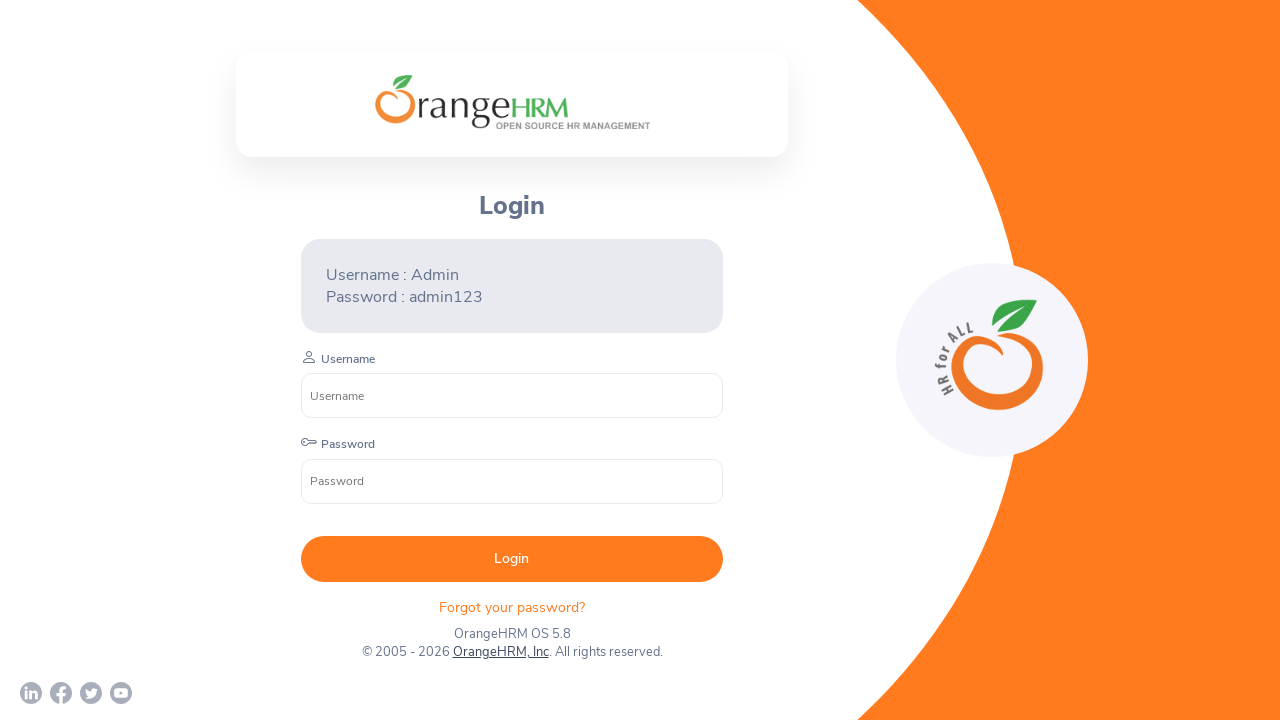

Brought a window to front
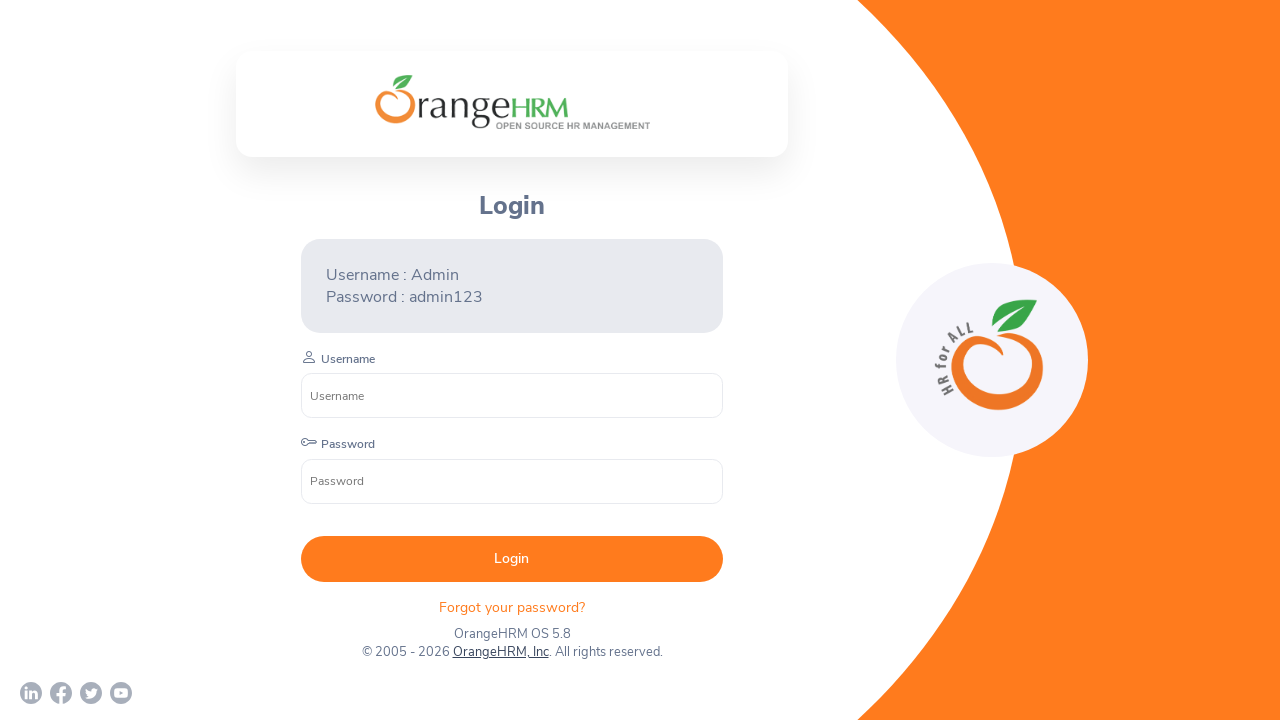

Captured URL and title: OrangeHRM Inc - YouTube
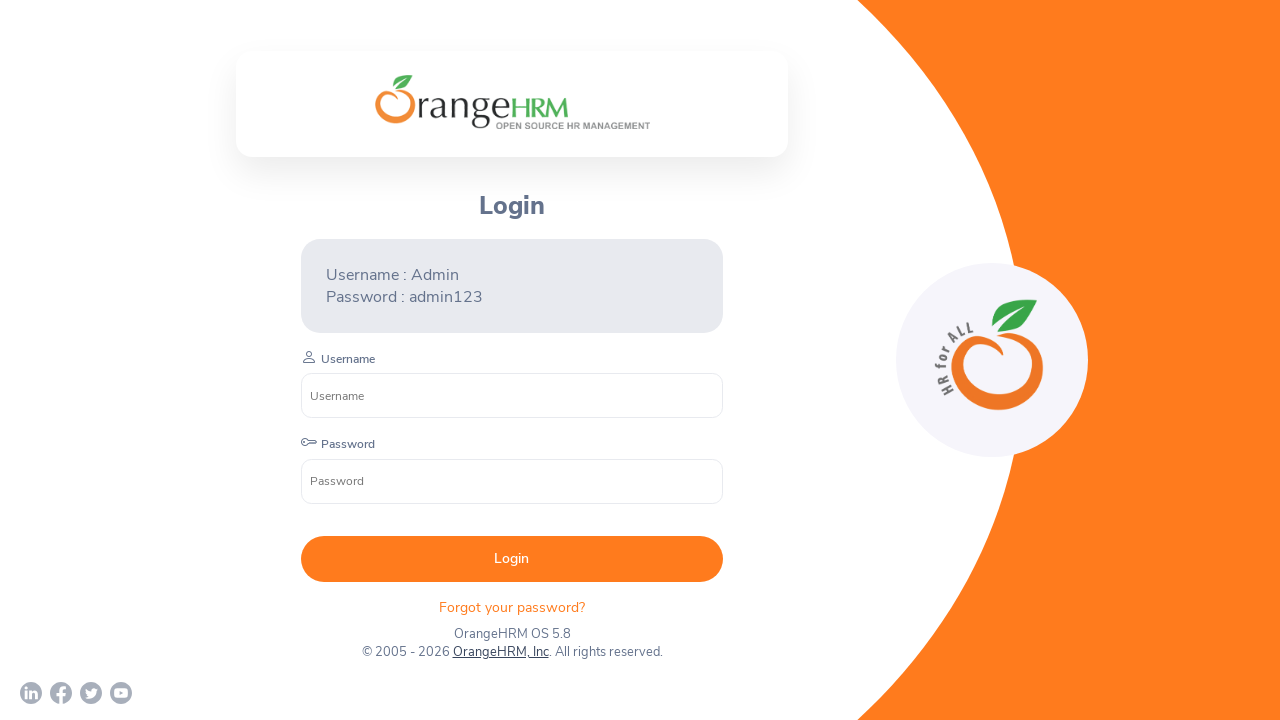

Waited 1.5 seconds before potential close
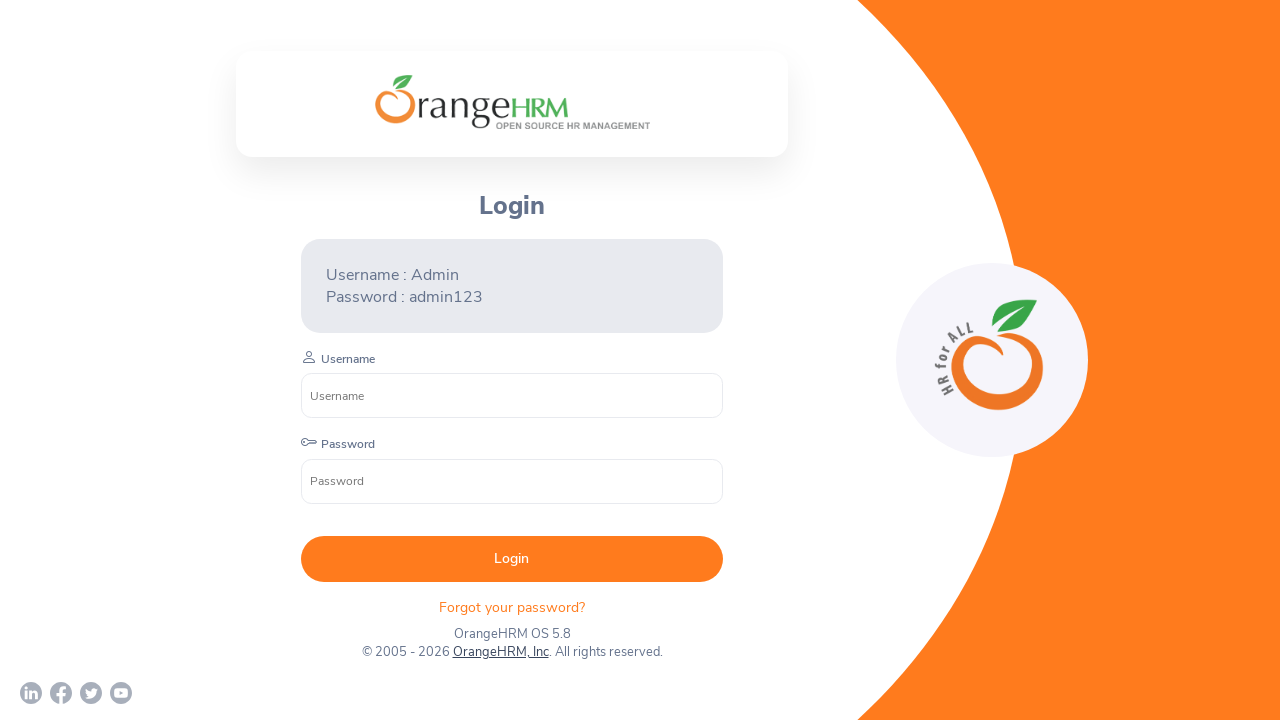

Closed child window
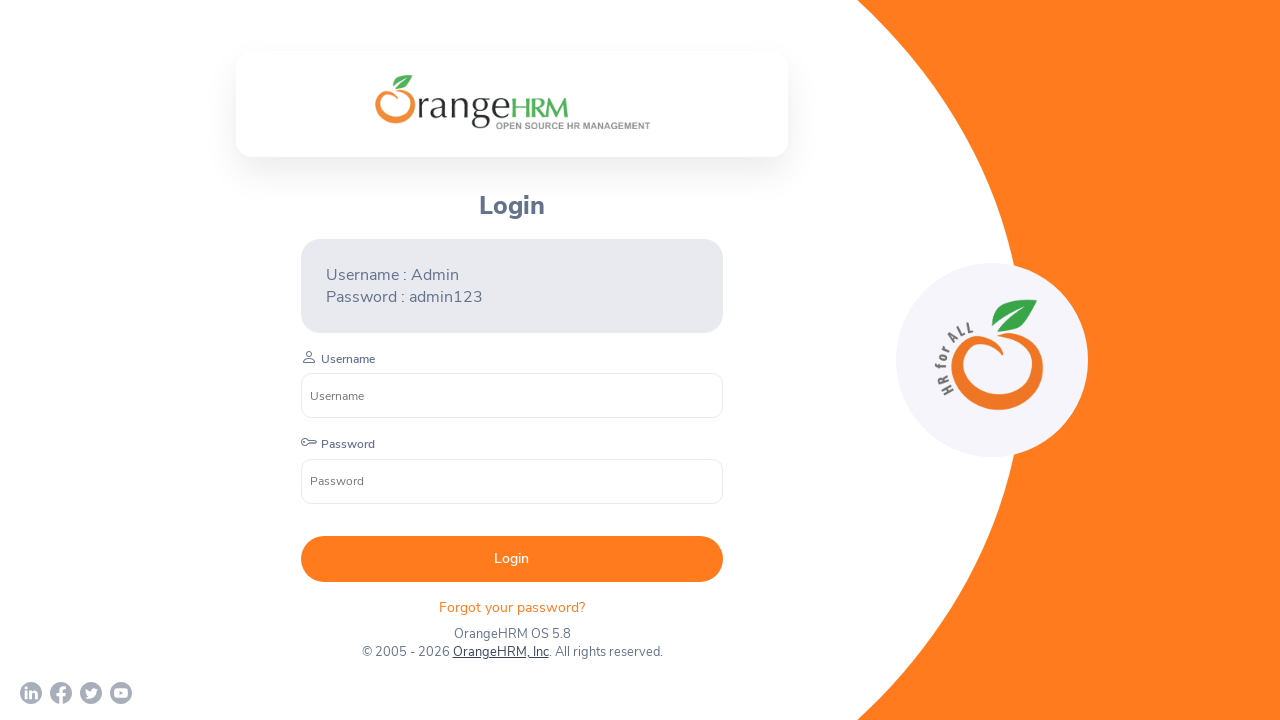

Brought parent window back to front
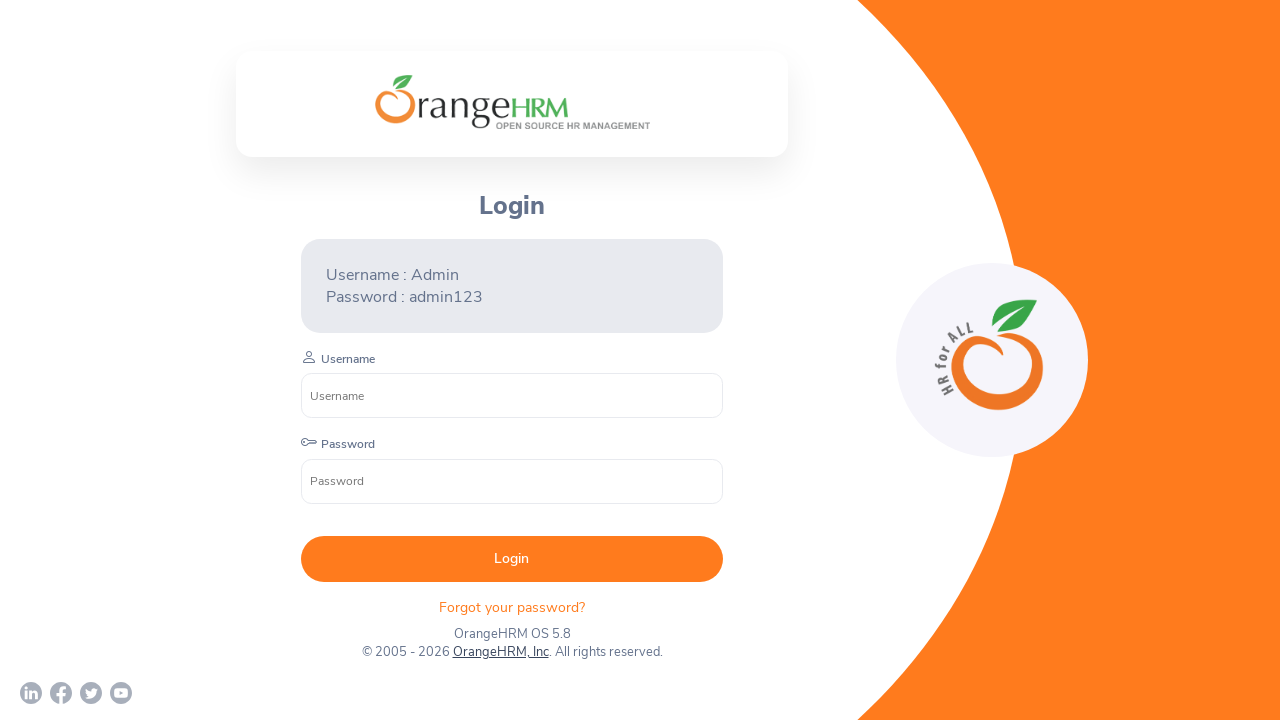

Verified parent page by waiting for login header element
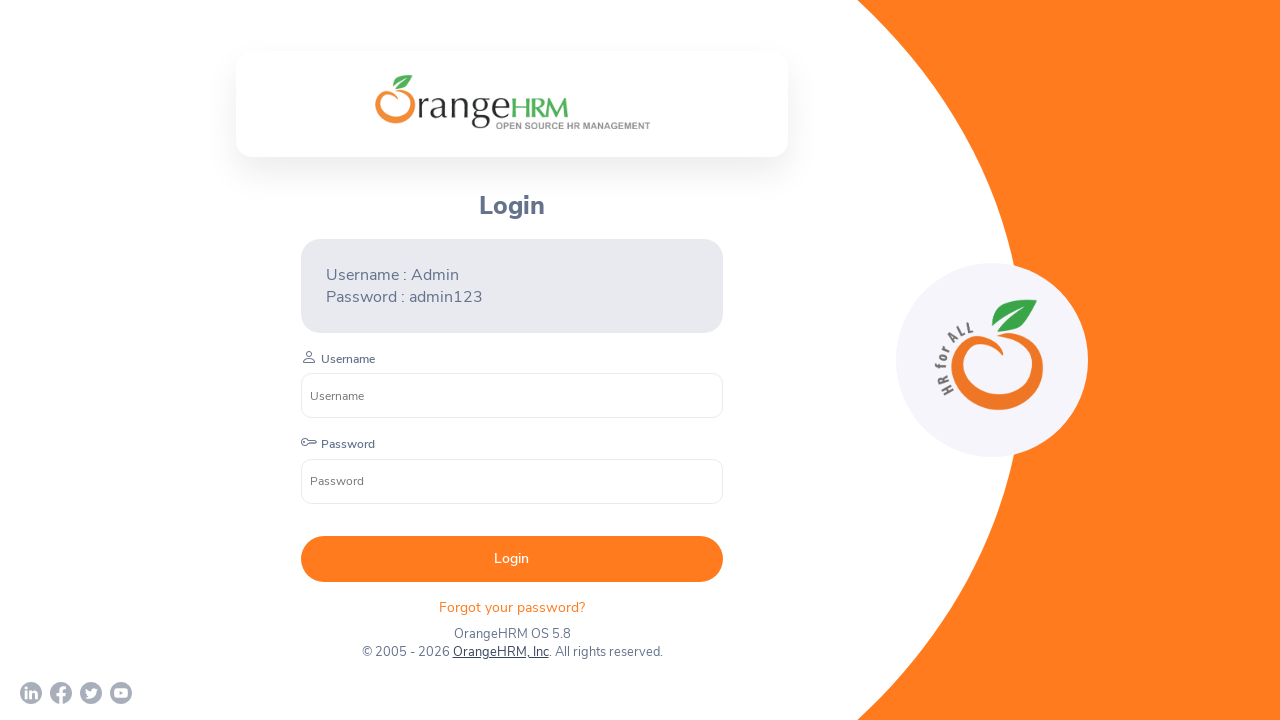

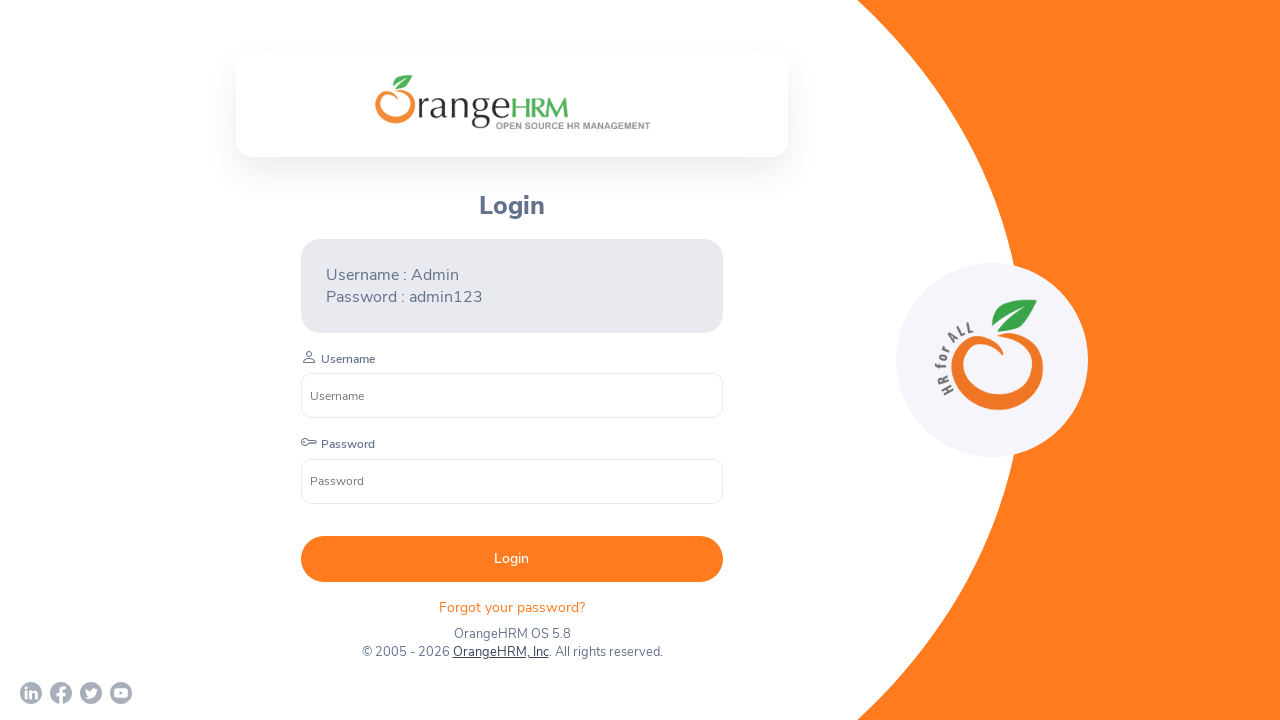